Clicks on the Craigslist logo to return to the homepage

Starting URL: https://fortmyers.craigslist.org/about/dmca

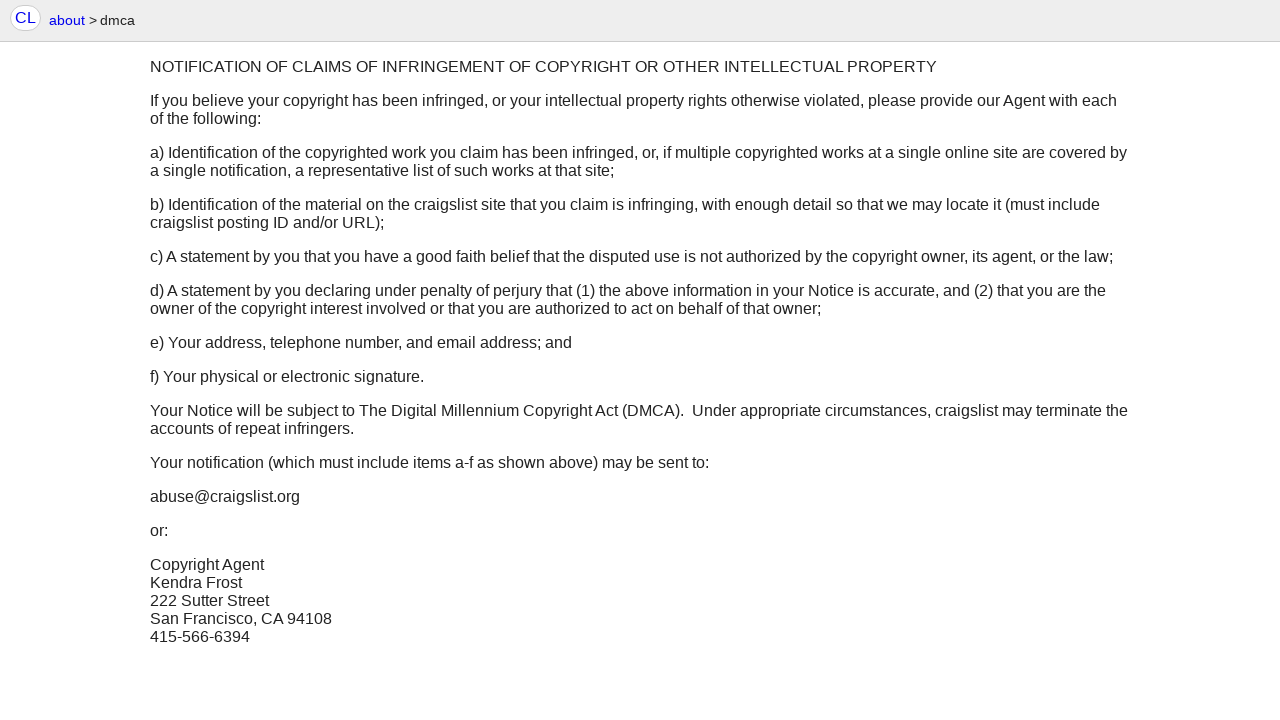

Clicked Craigslist logo to return to homepage at (26, 18) on a.header-logo[name='logoLink']
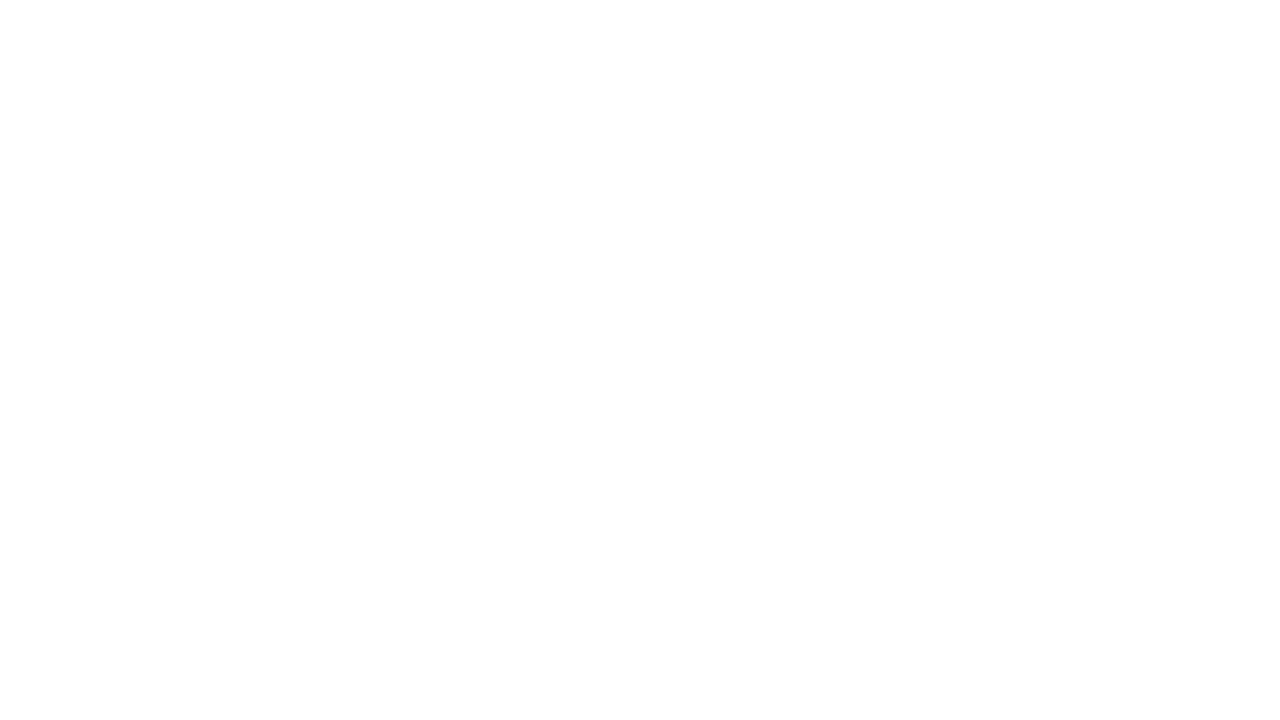

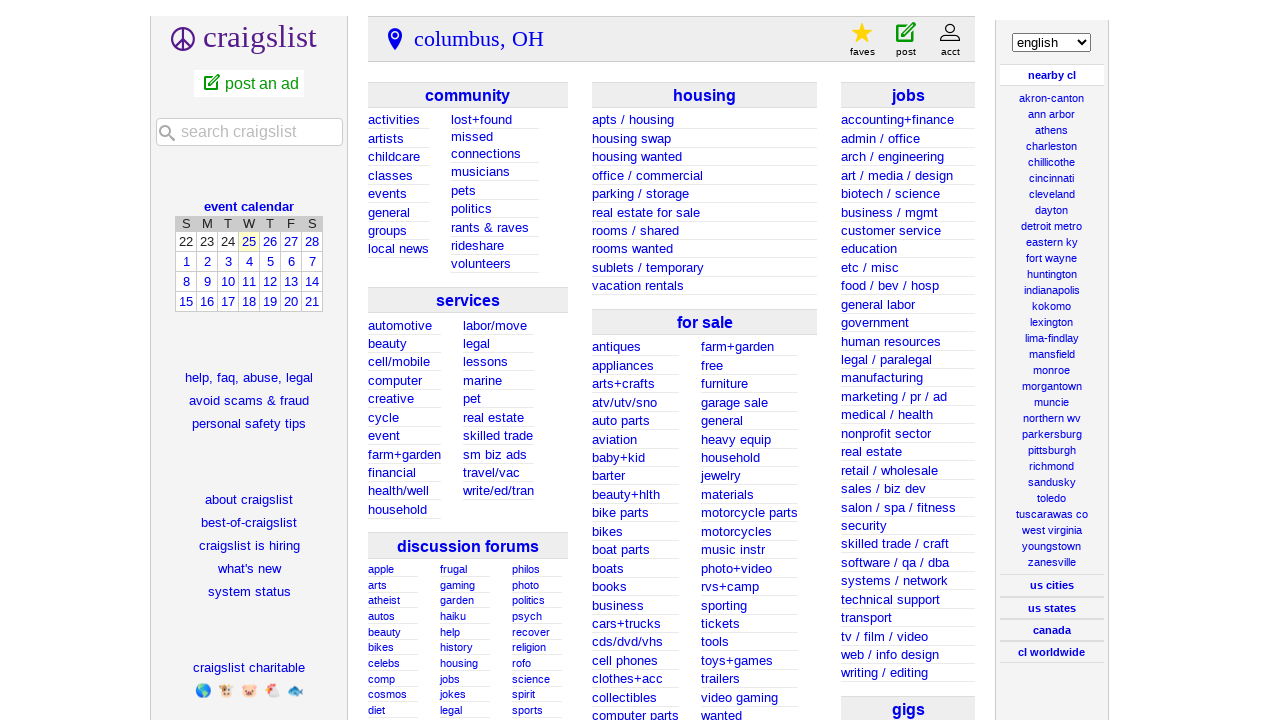